Navigates to Hepsiburada website and verifies the page loads by checking the title

Starting URL: https://www.hepsiburada.com

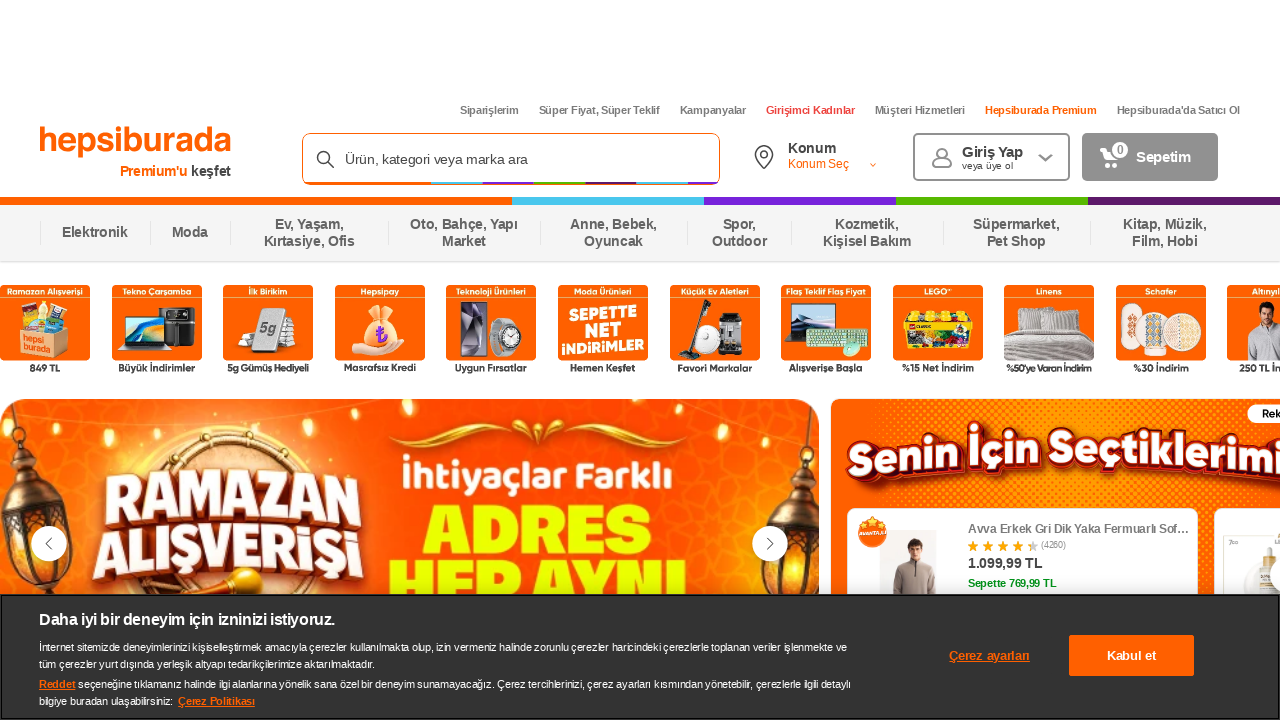

Navigated to Hepsiburada website
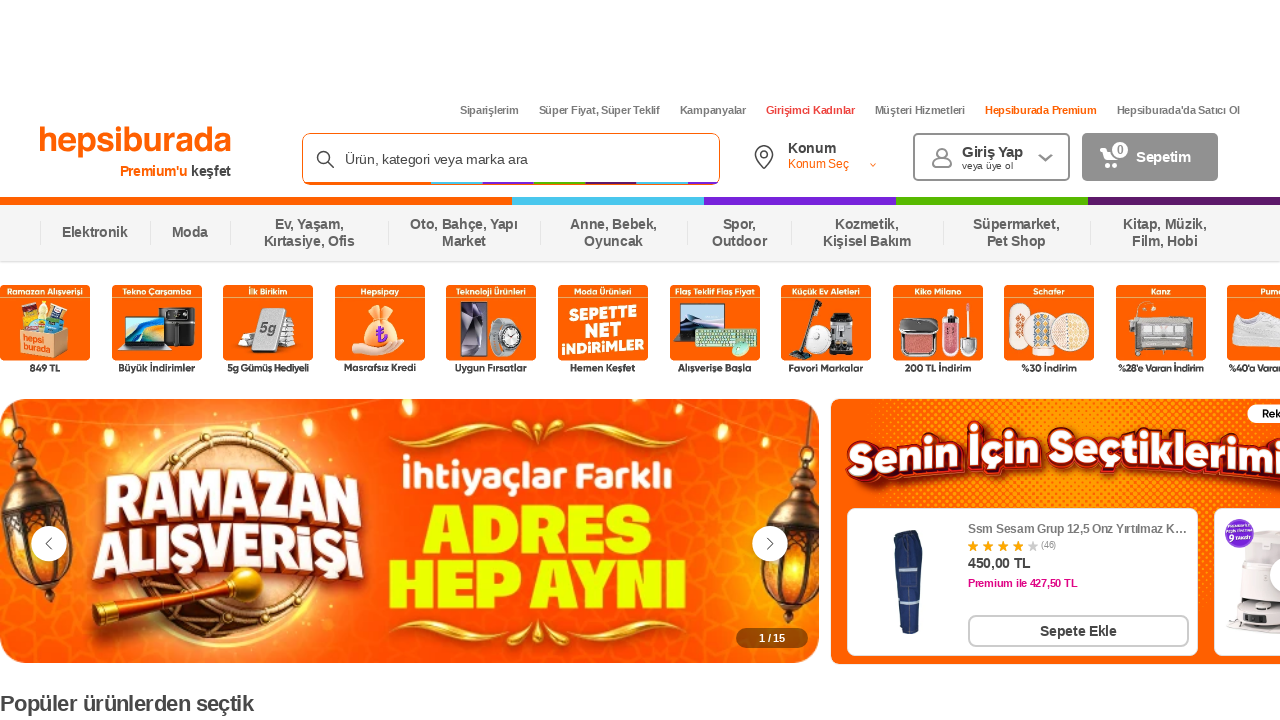

Page DOM content loaded
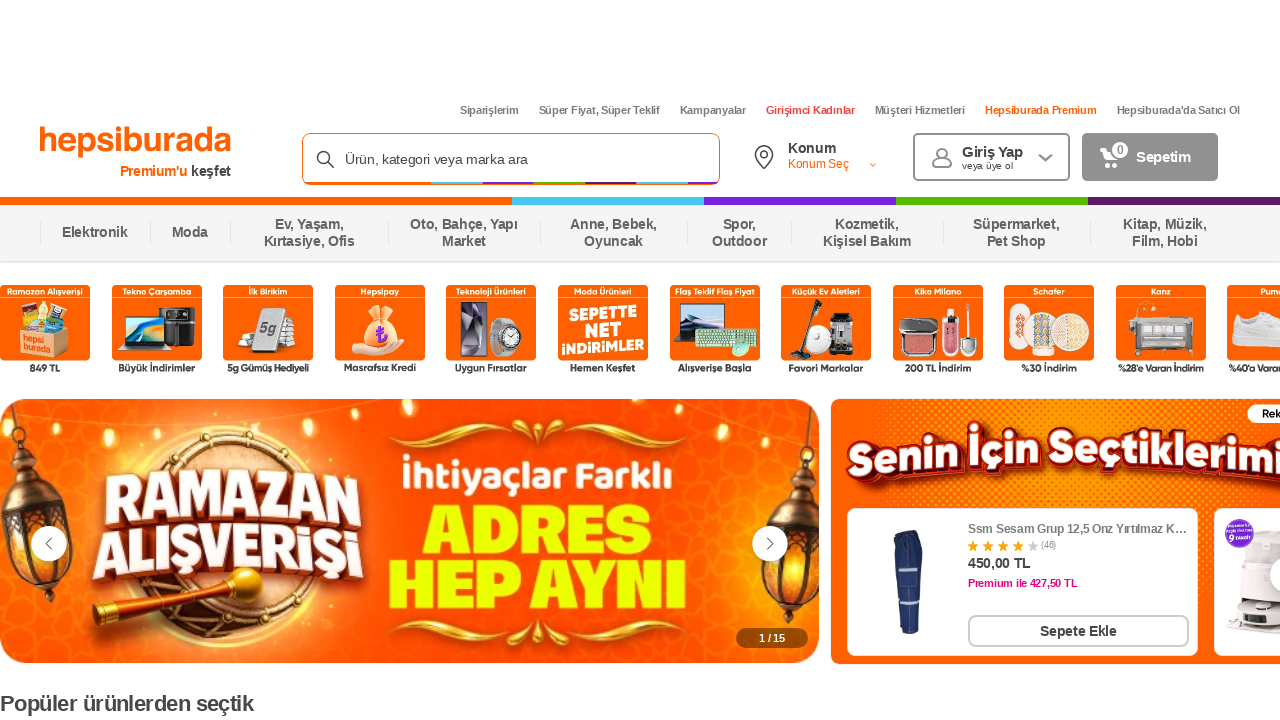

Verified page title exists
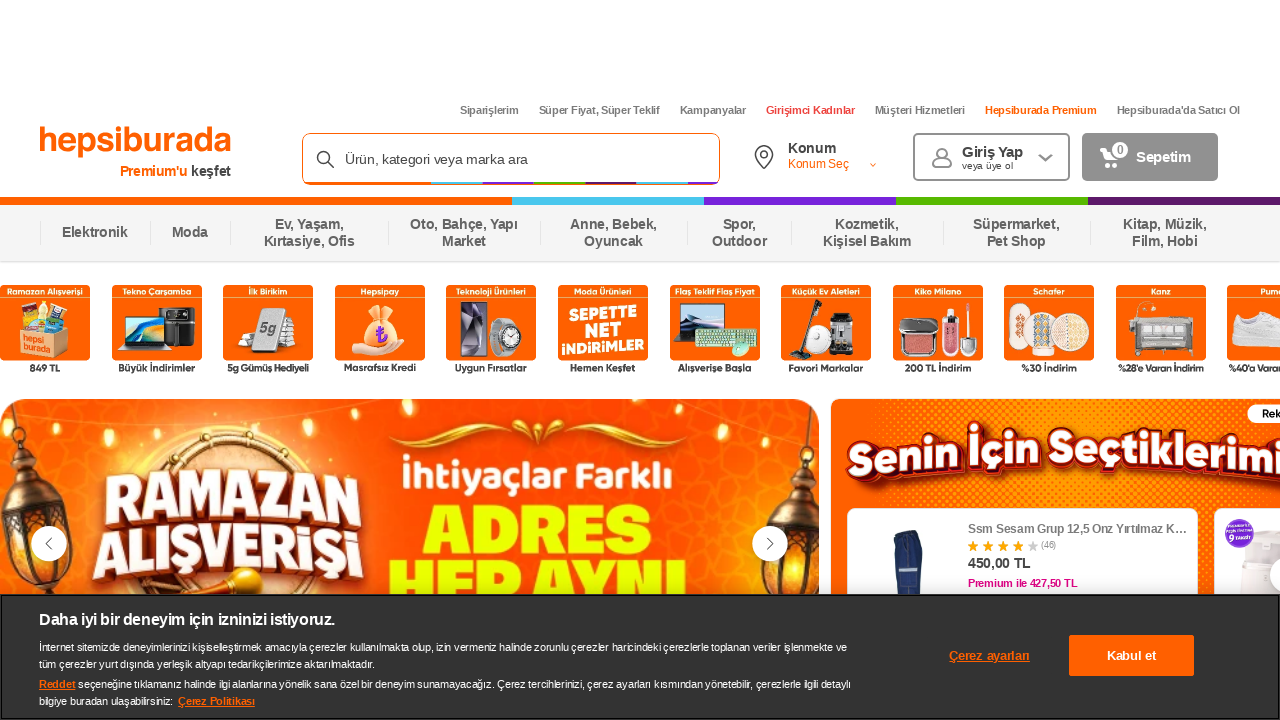

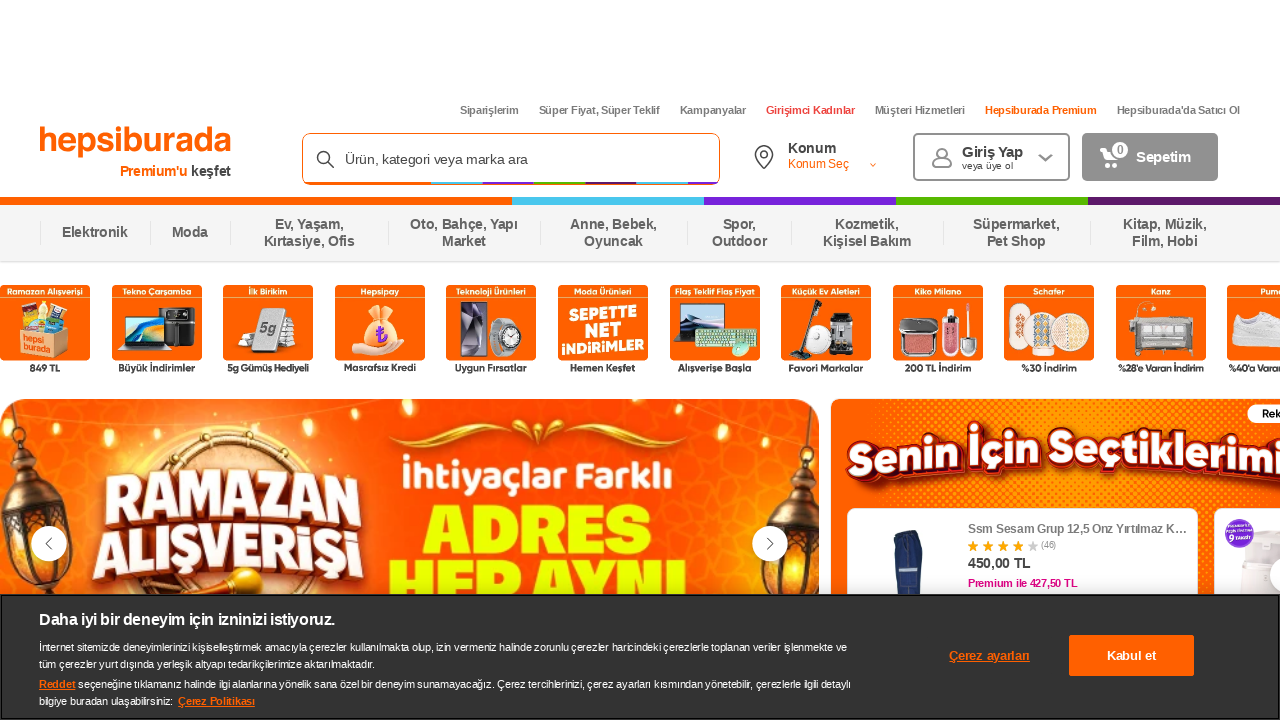